Tests checkbox functionality by selecting both checkboxes on the page if they are not already selected

Starting URL: https://the-internet.herokuapp.com/checkboxes

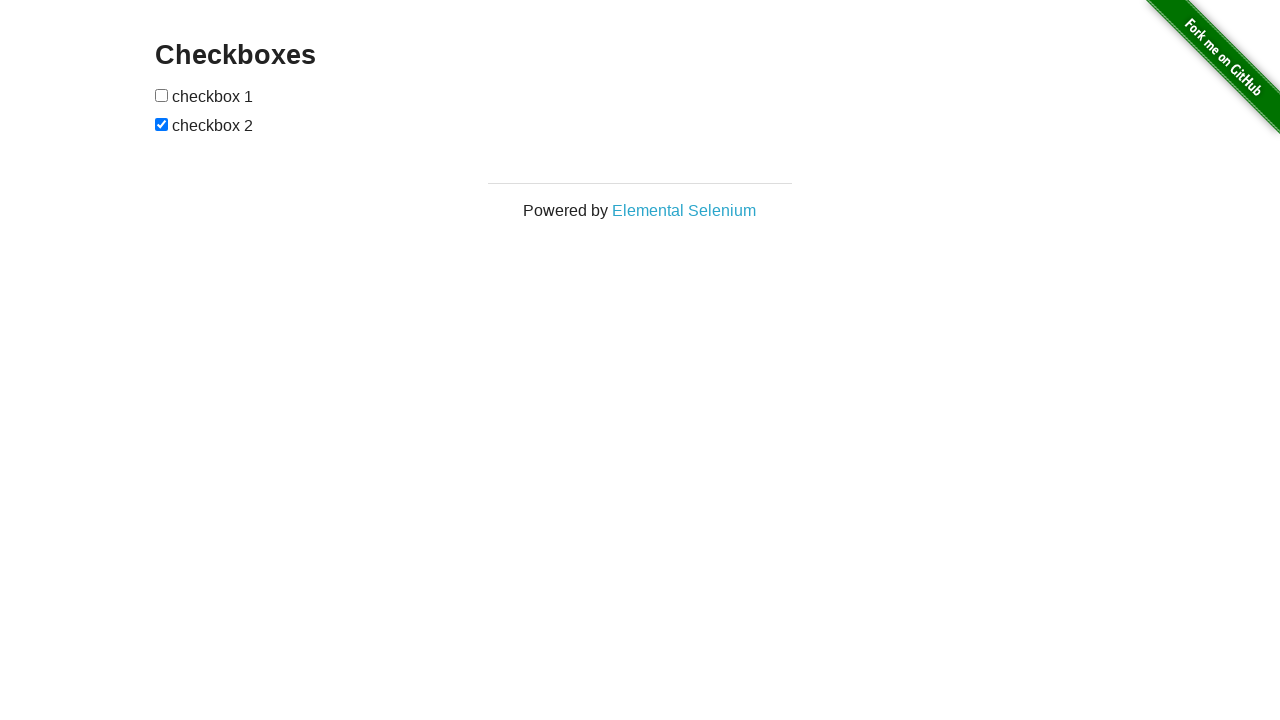

Located first checkbox element
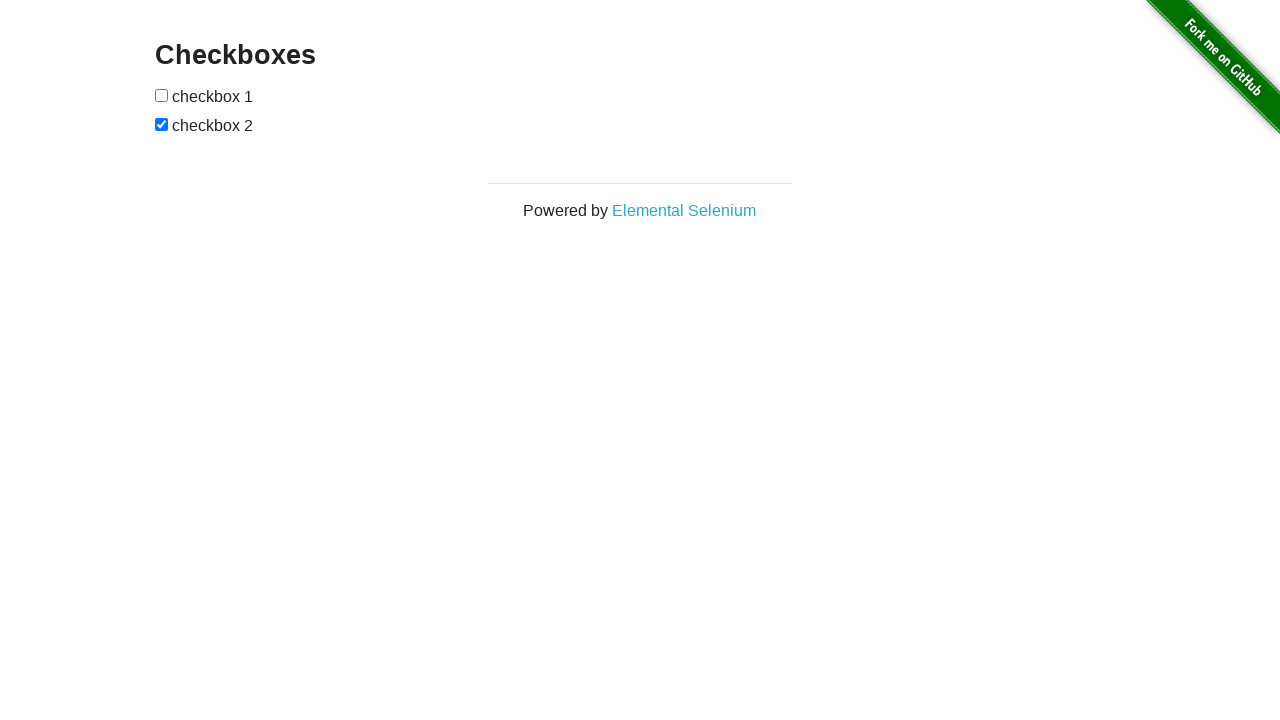

Checked first checkbox status - it was unchecked
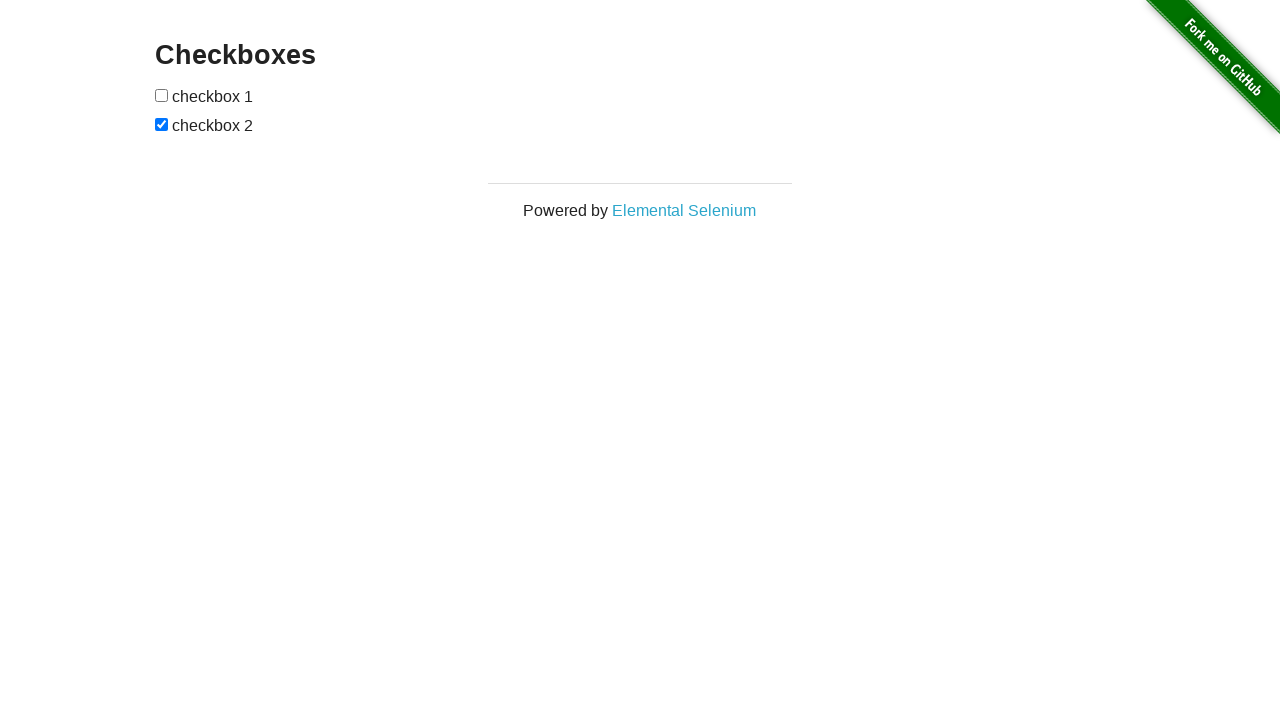

Clicked first checkbox to select it at (162, 95) on (//input[@type='checkbox'])[1]
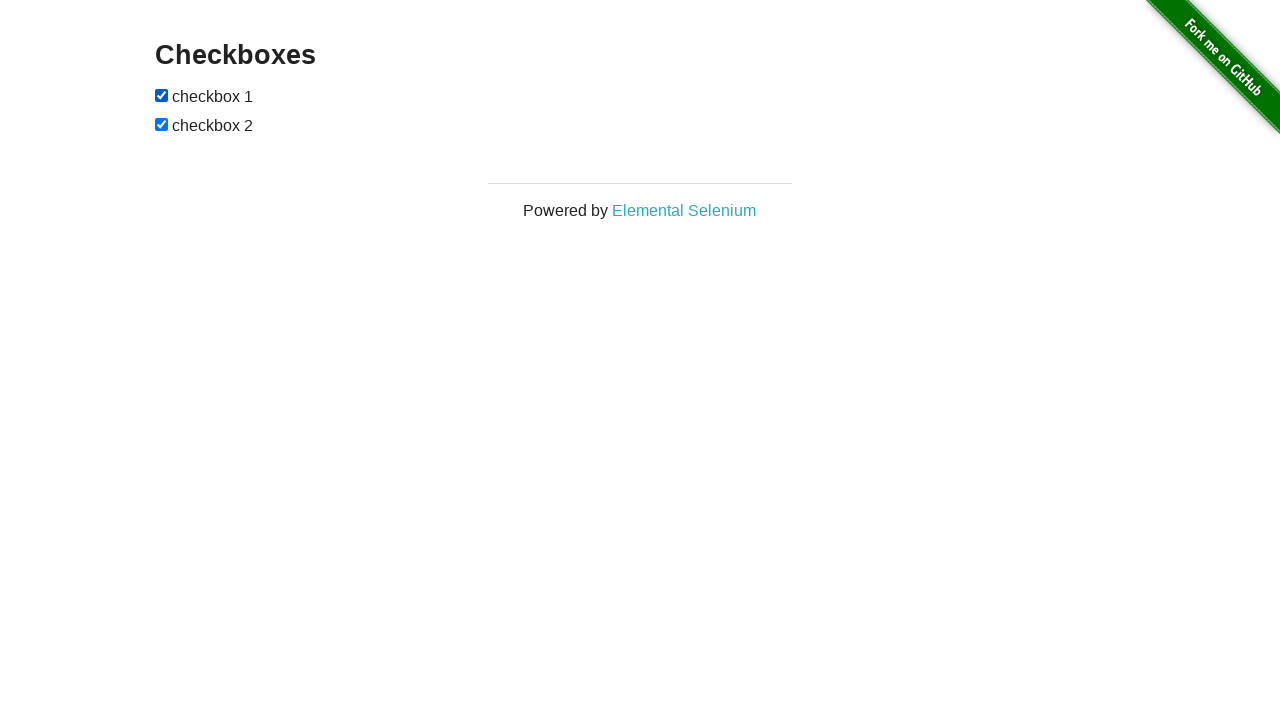

Located second checkbox element
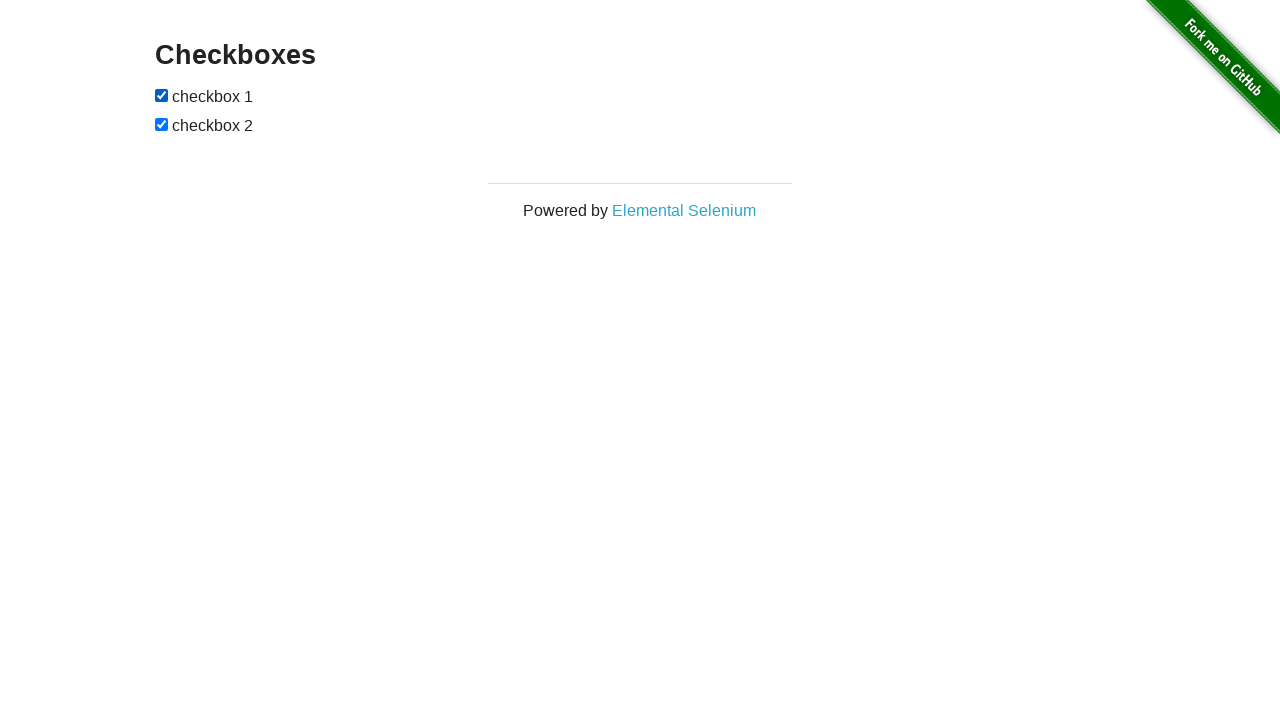

Checked second checkbox status - it was already selected
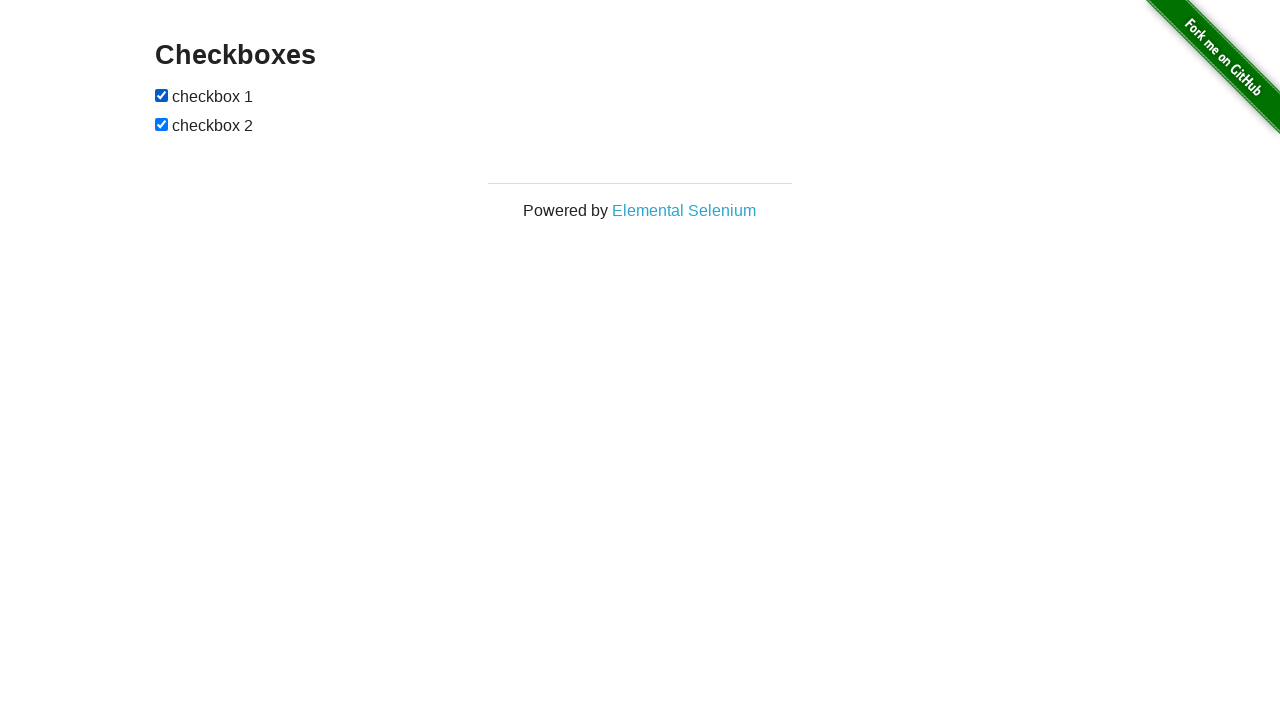

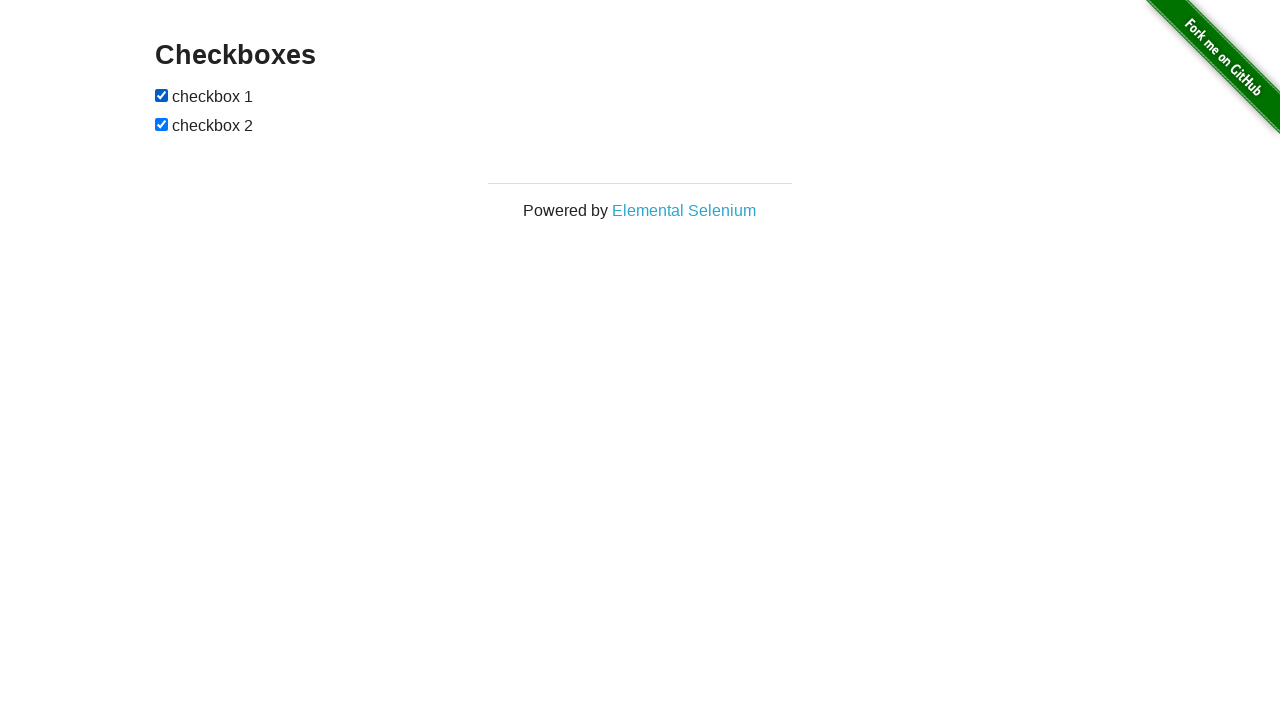